Tests selecting from a dropdown list using Selenium's built-in SelectElement helper, selecting by visible text and verifying the selection.

Starting URL: http://the-internet.herokuapp.com/dropdown

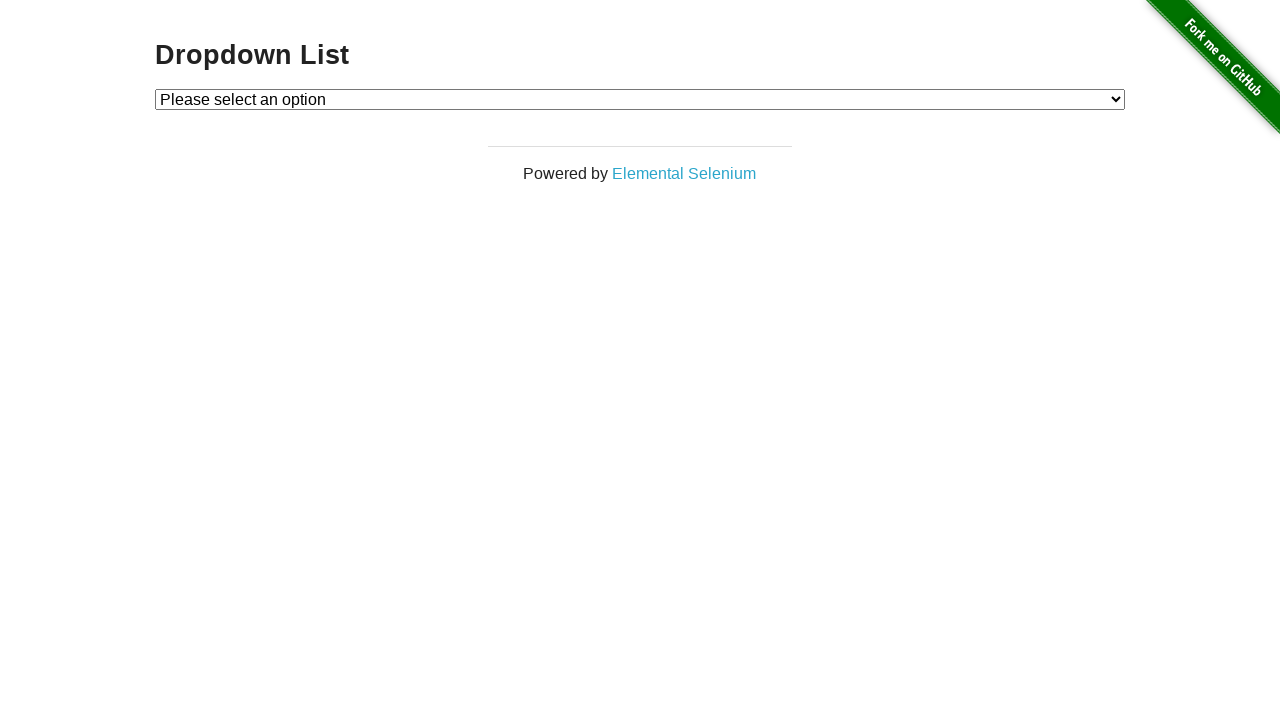

Navigated to dropdown page at http://the-internet.herokuapp.com/dropdown
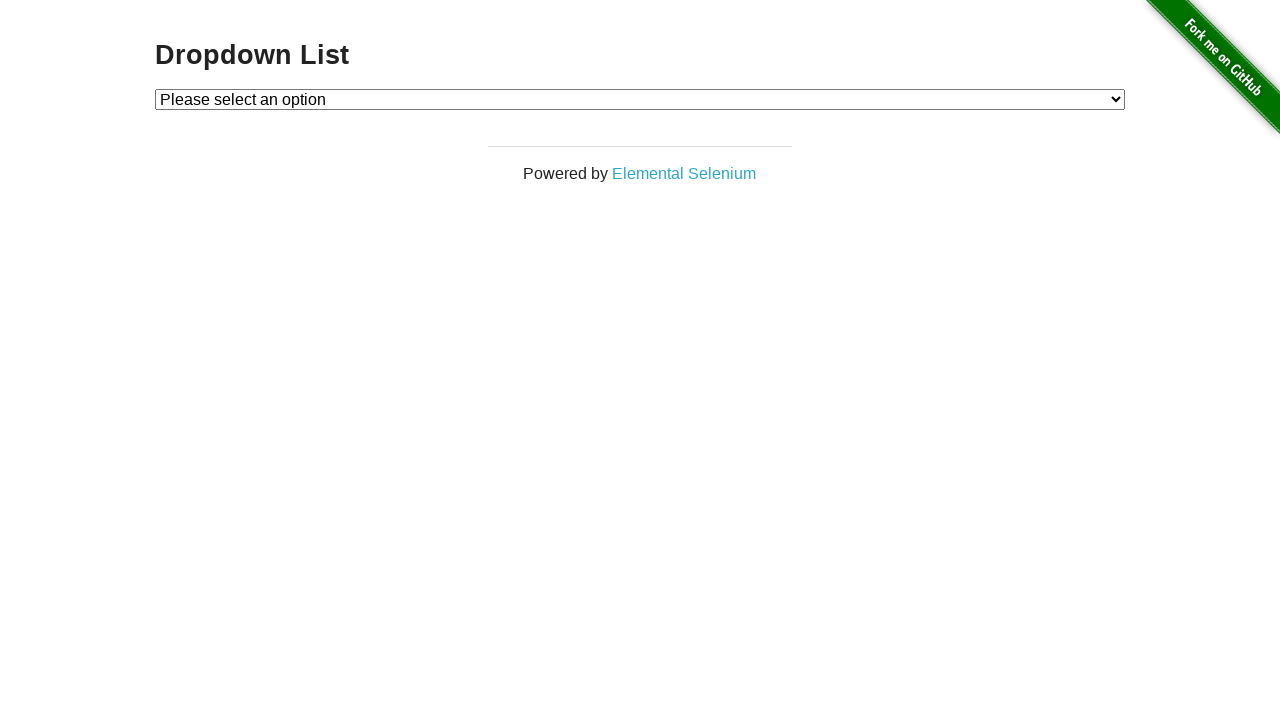

Selected 'Option 1' from the dropdown list on #dropdown
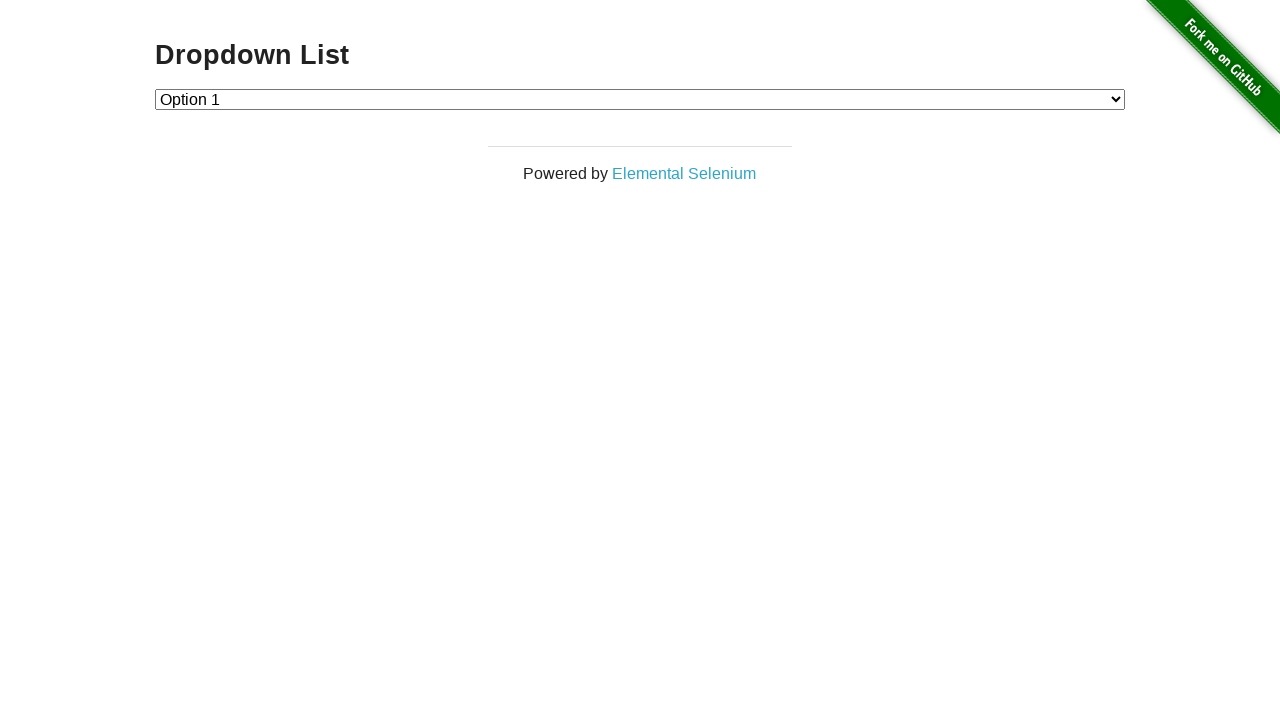

Retrieved the text of the selected dropdown option
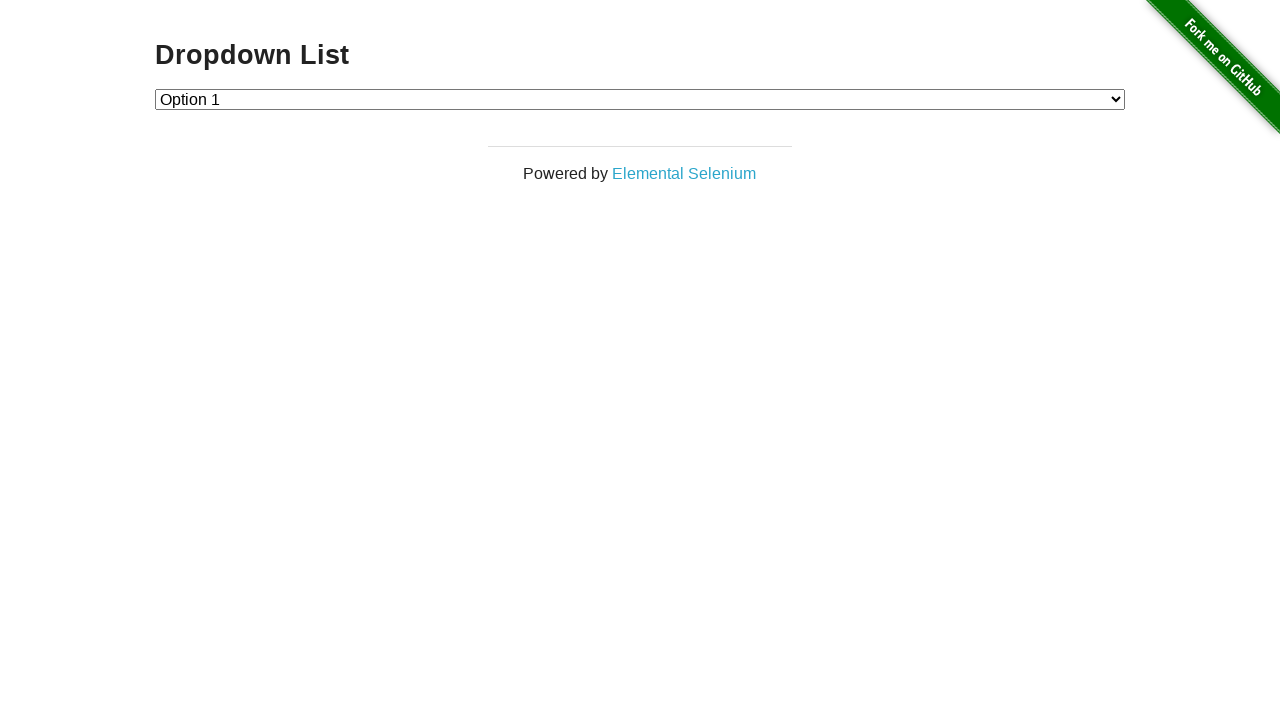

Verified that 'Option 1' is correctly selected in the dropdown
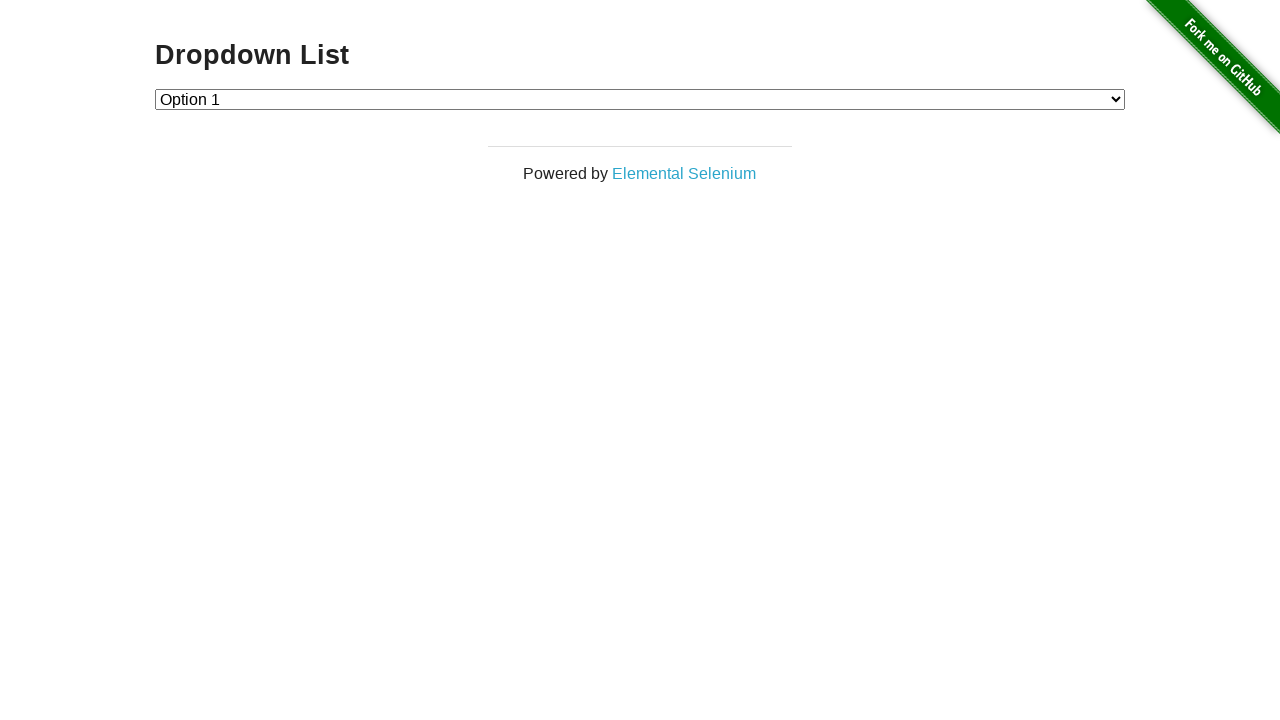

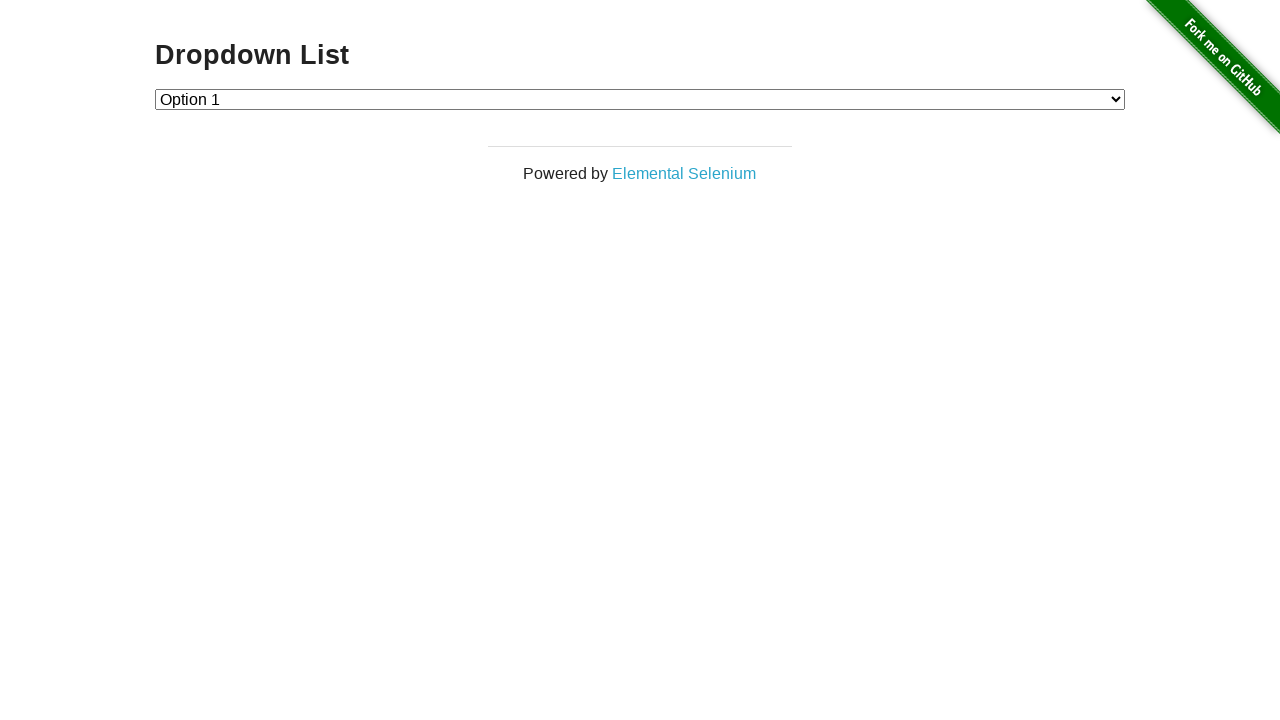